Tests radio button functionality by selecting different options and verifying their state

Starting URL: http://www.echoecho.com/htmlforms10.htm

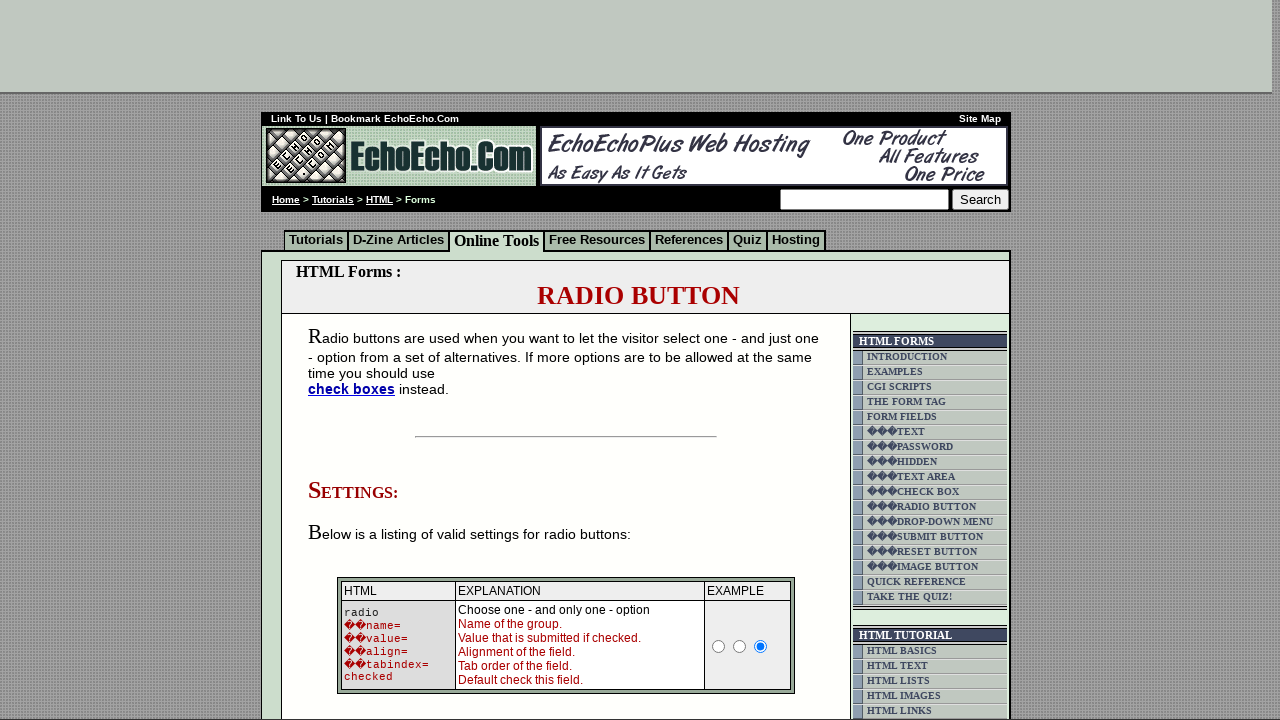

Located all radio buttons with name 'group1'
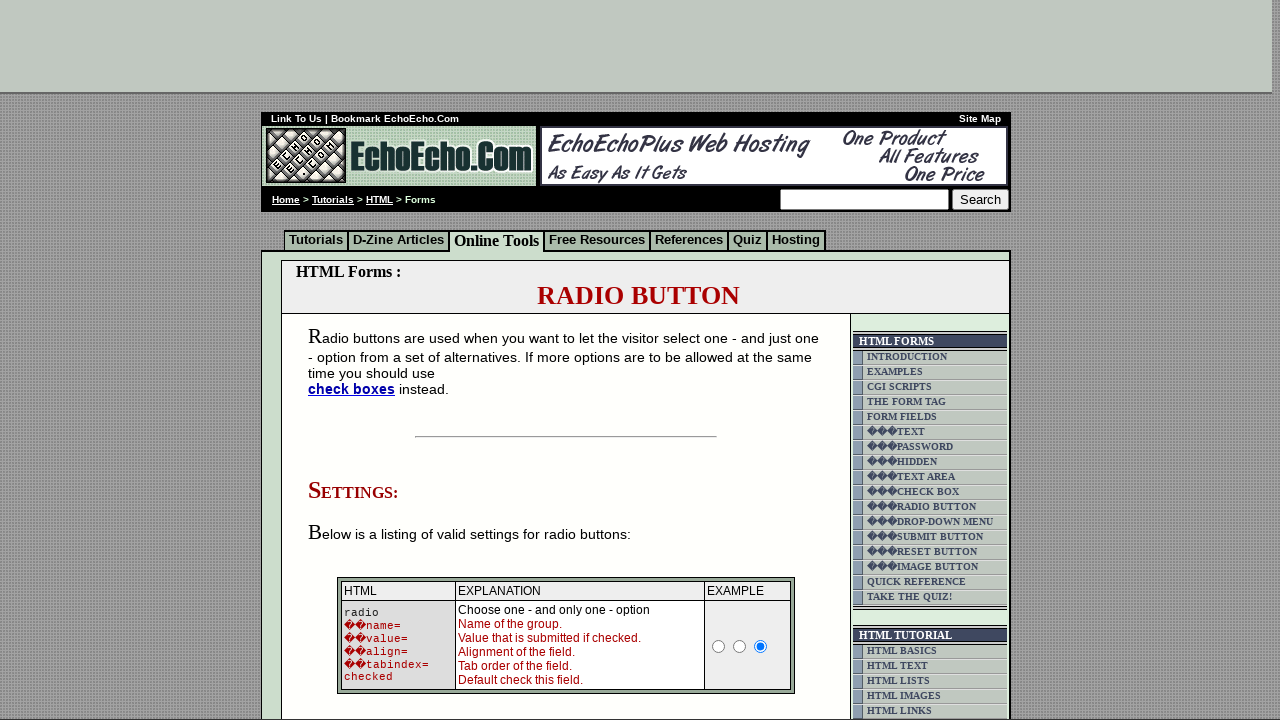

Counted 3 radio buttons
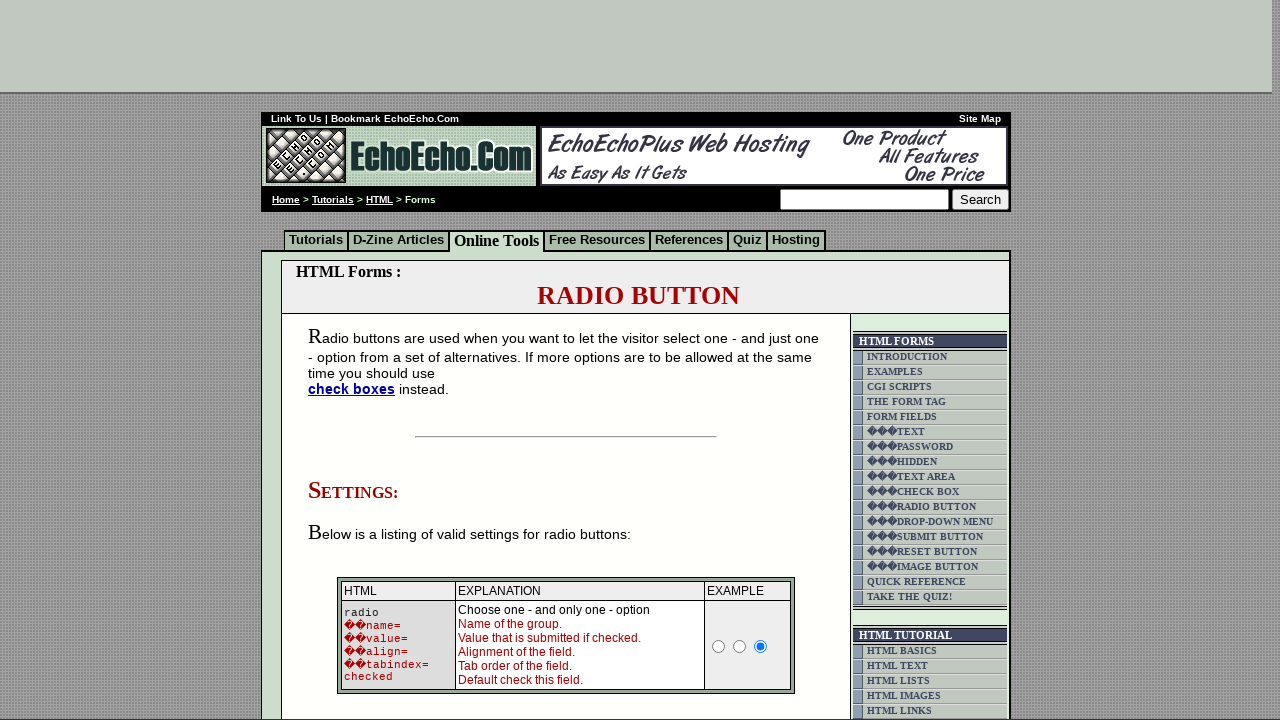

Retrieved value attribute for radio button 0: 'Milk'
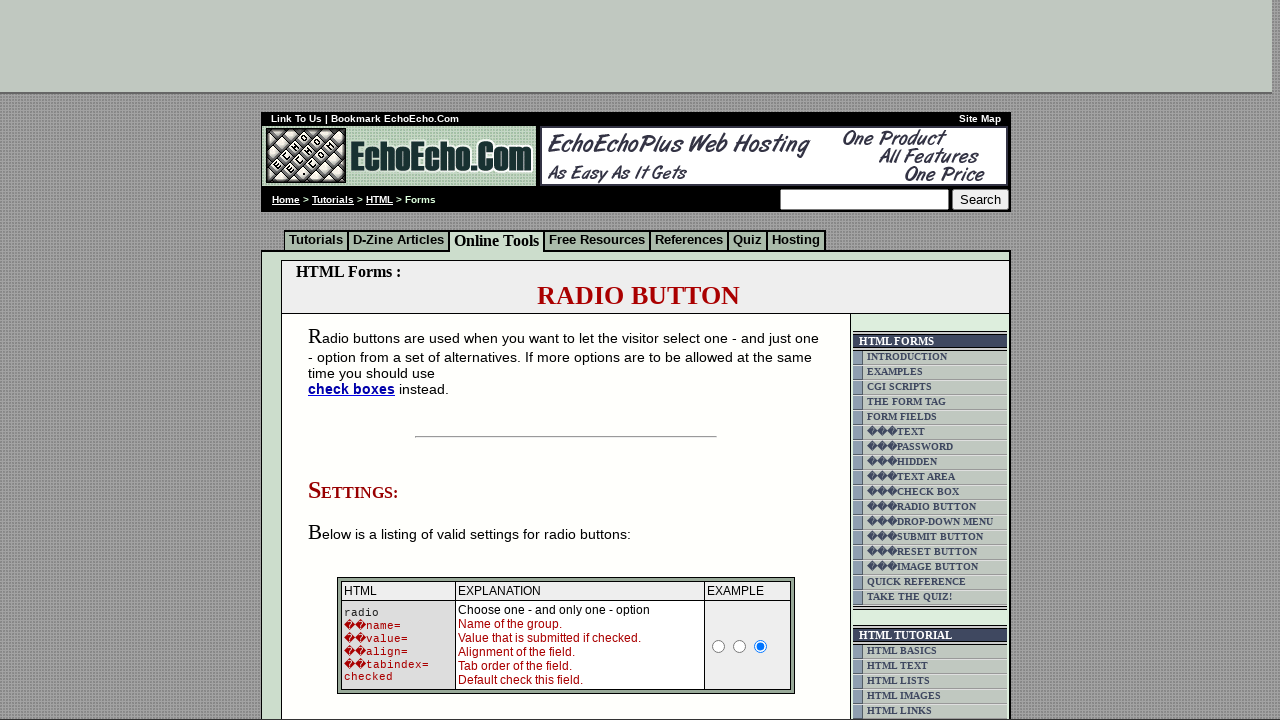

Checked selection state for radio button 0 with value 'Milk': False
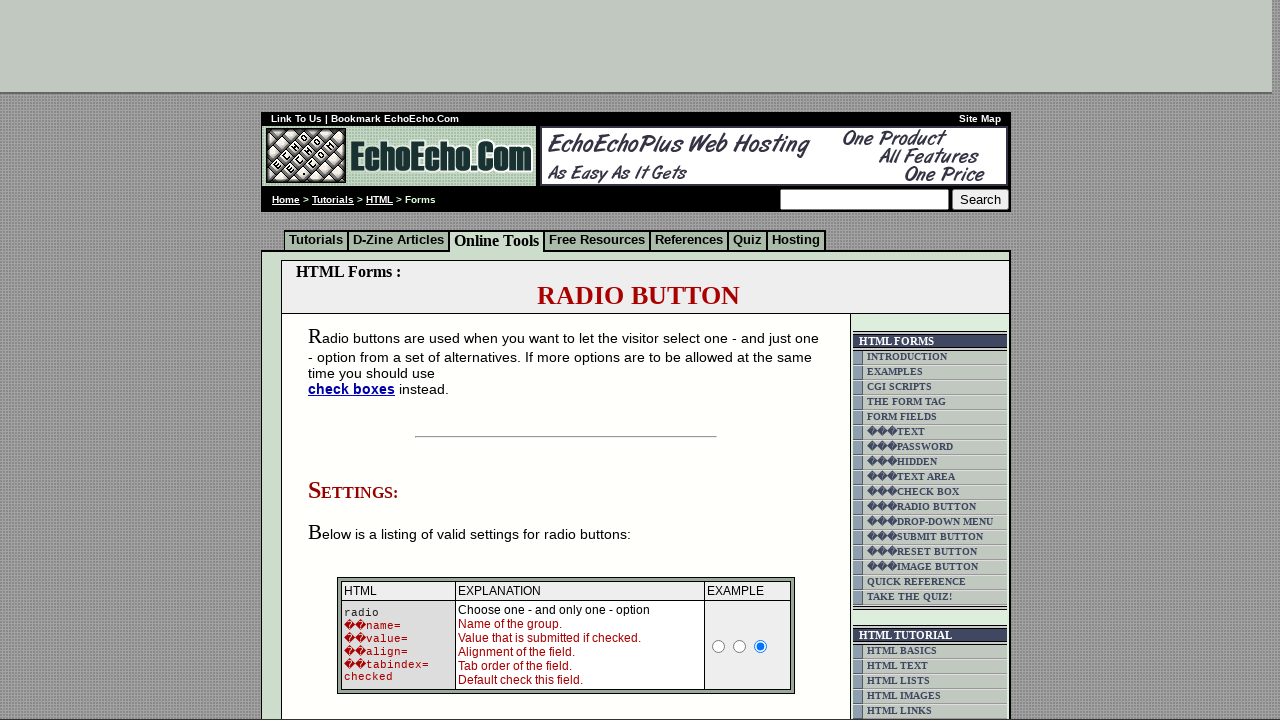

Retrieved value attribute for radio button 1: 'Butter'
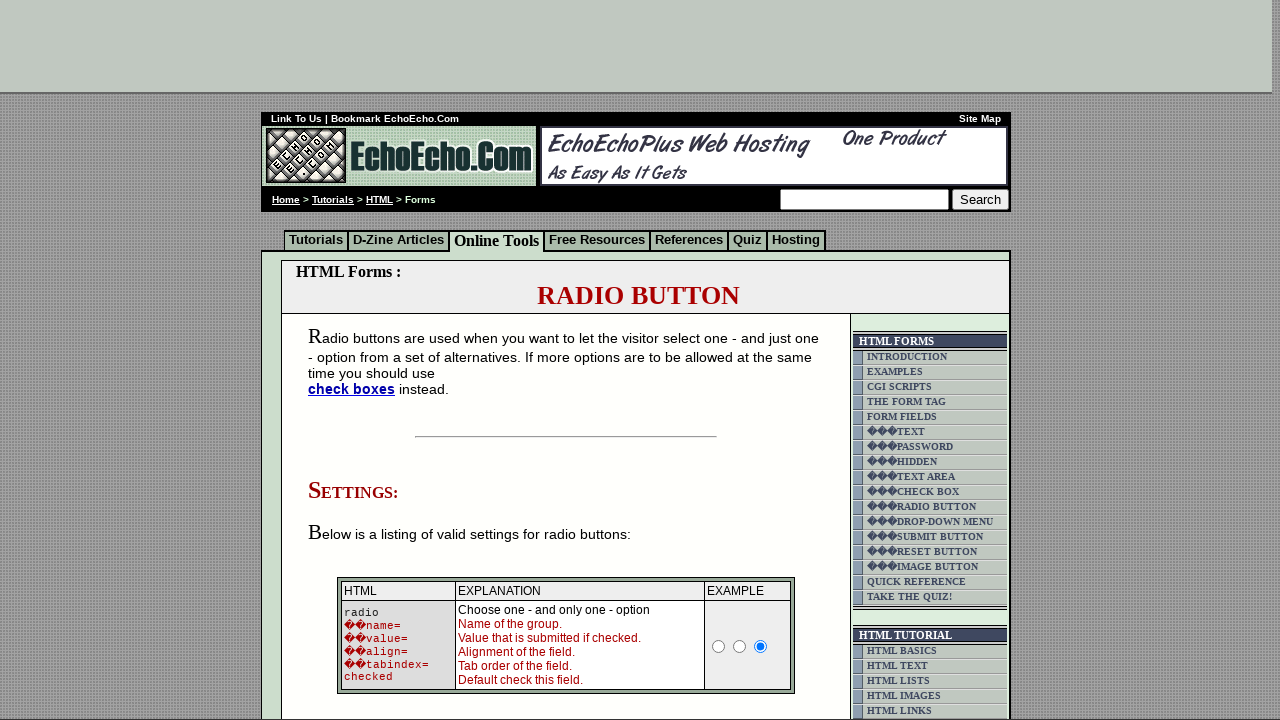

Checked selection state for radio button 1 with value 'Butter': True
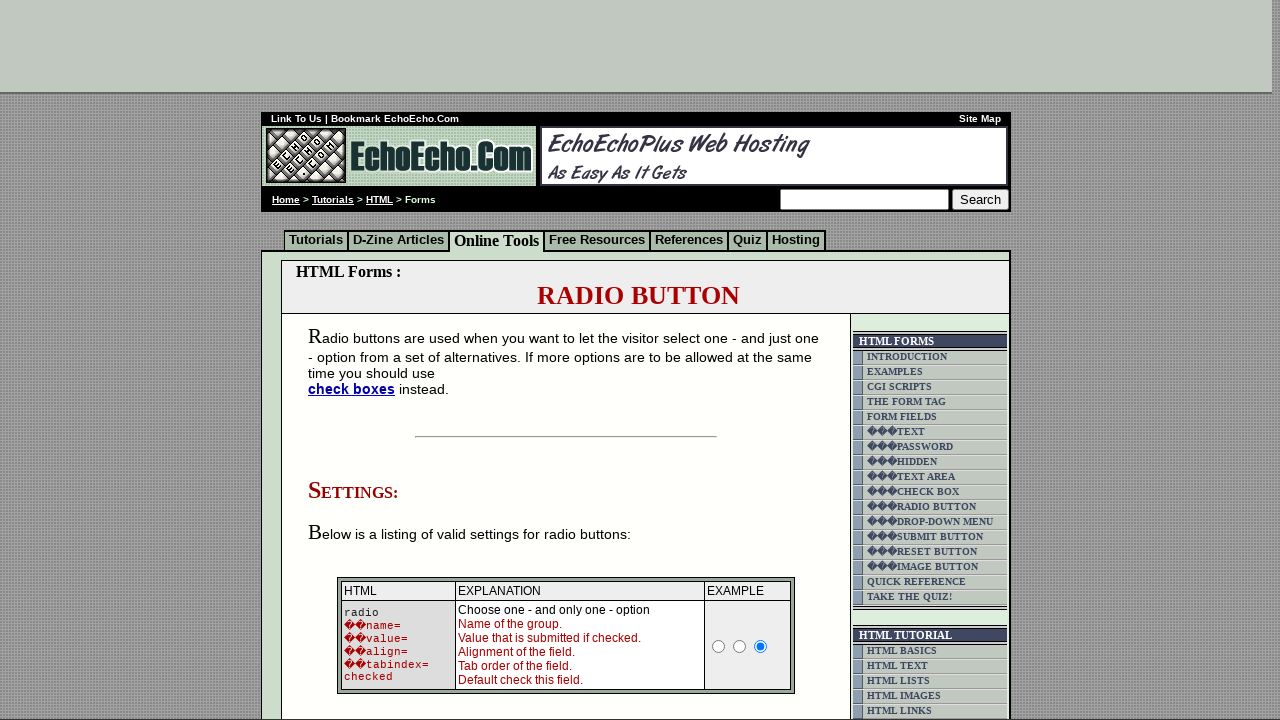

Retrieved value attribute for radio button 2: 'Cheese'
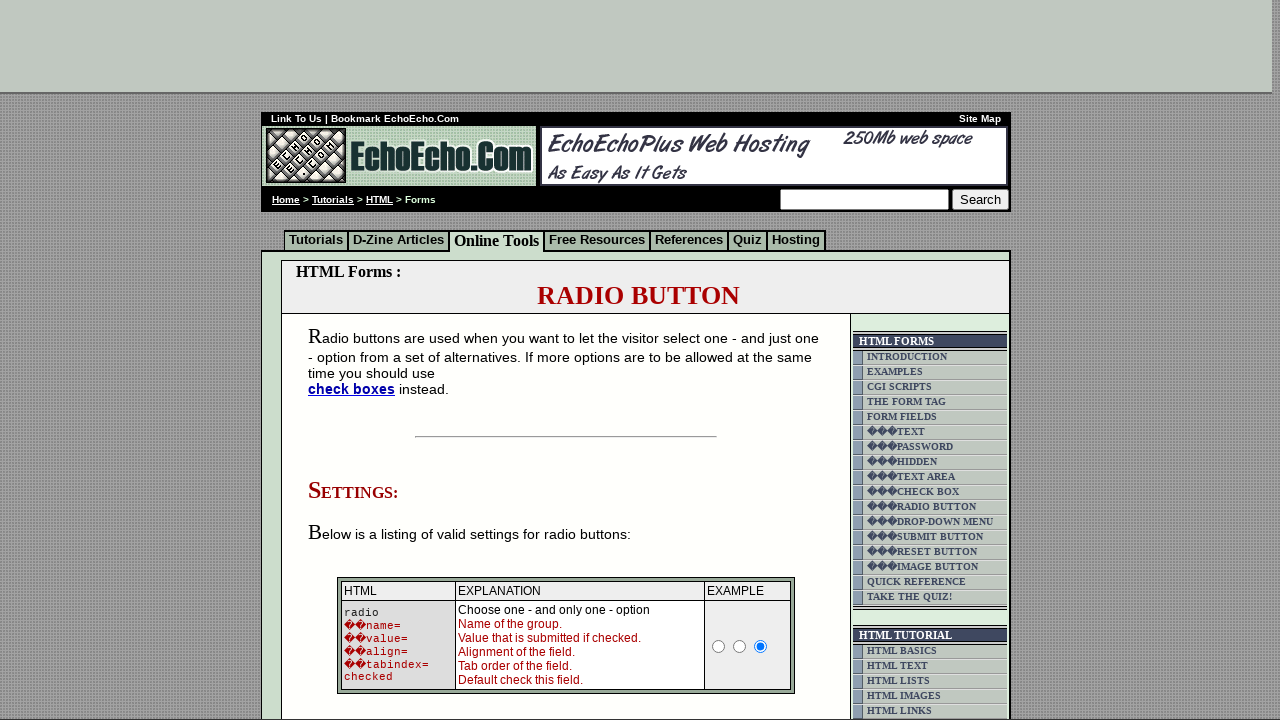

Checked selection state for radio button 2 with value 'Cheese': False
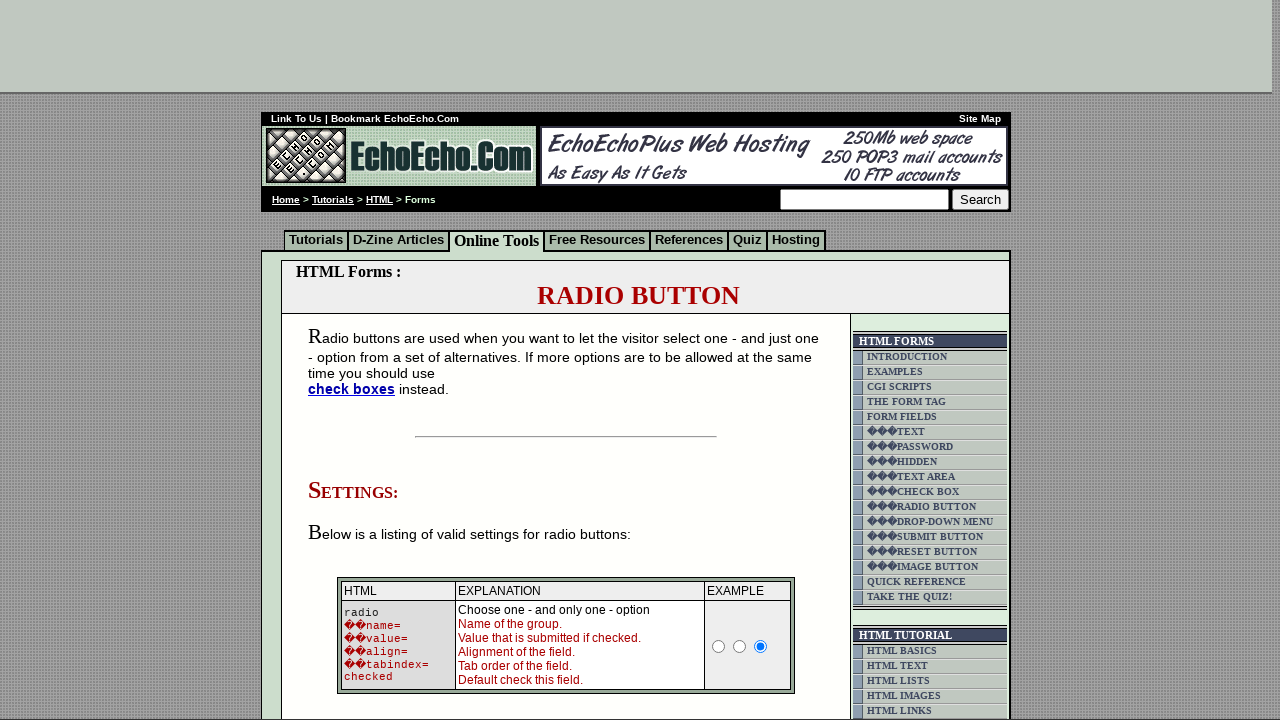

Clicked the third radio button (index 2) at (356, 360) on input[name='group1'] >> nth=2
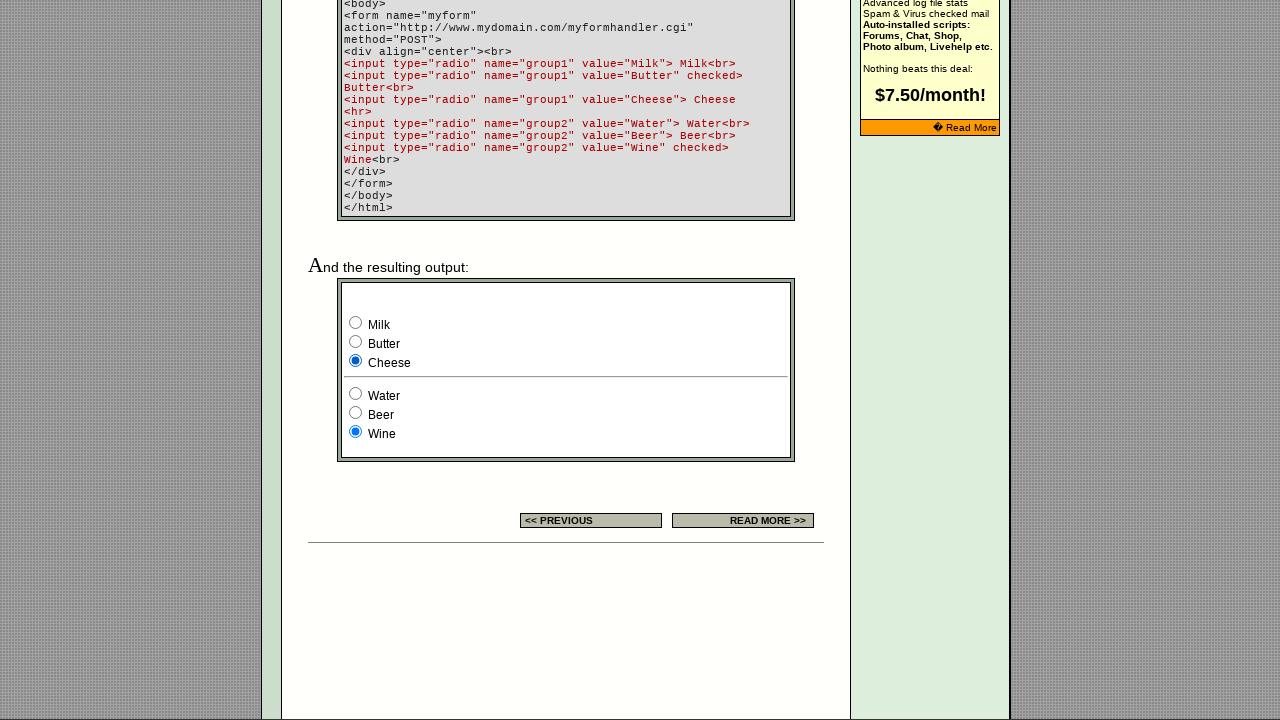

Verified selection state of radio button 0
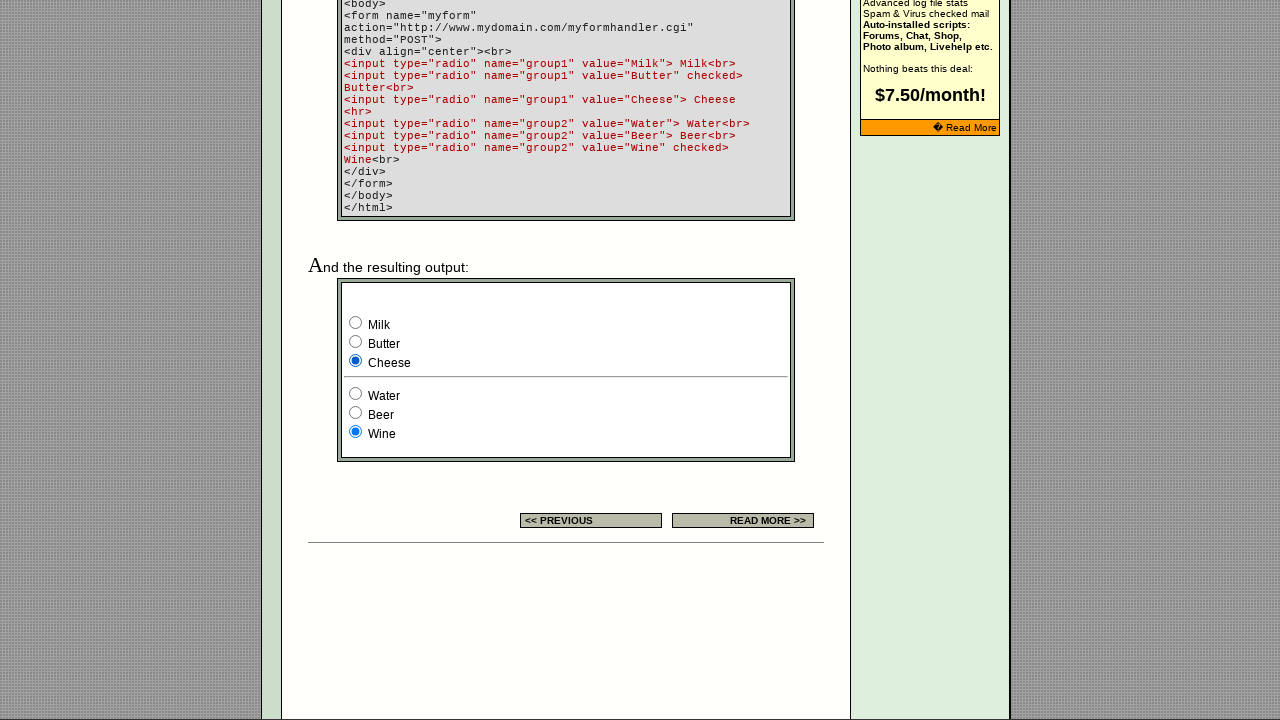

Verified selection state of radio button 1
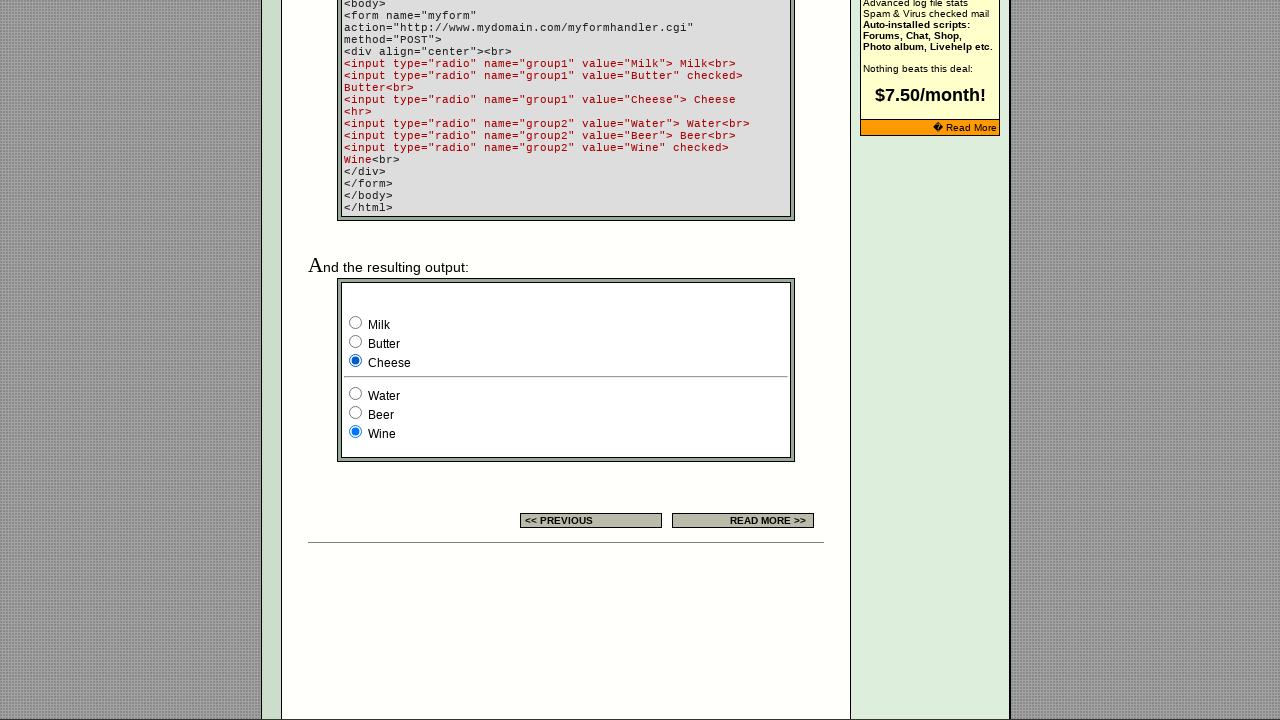

Verified selection state of radio button 2
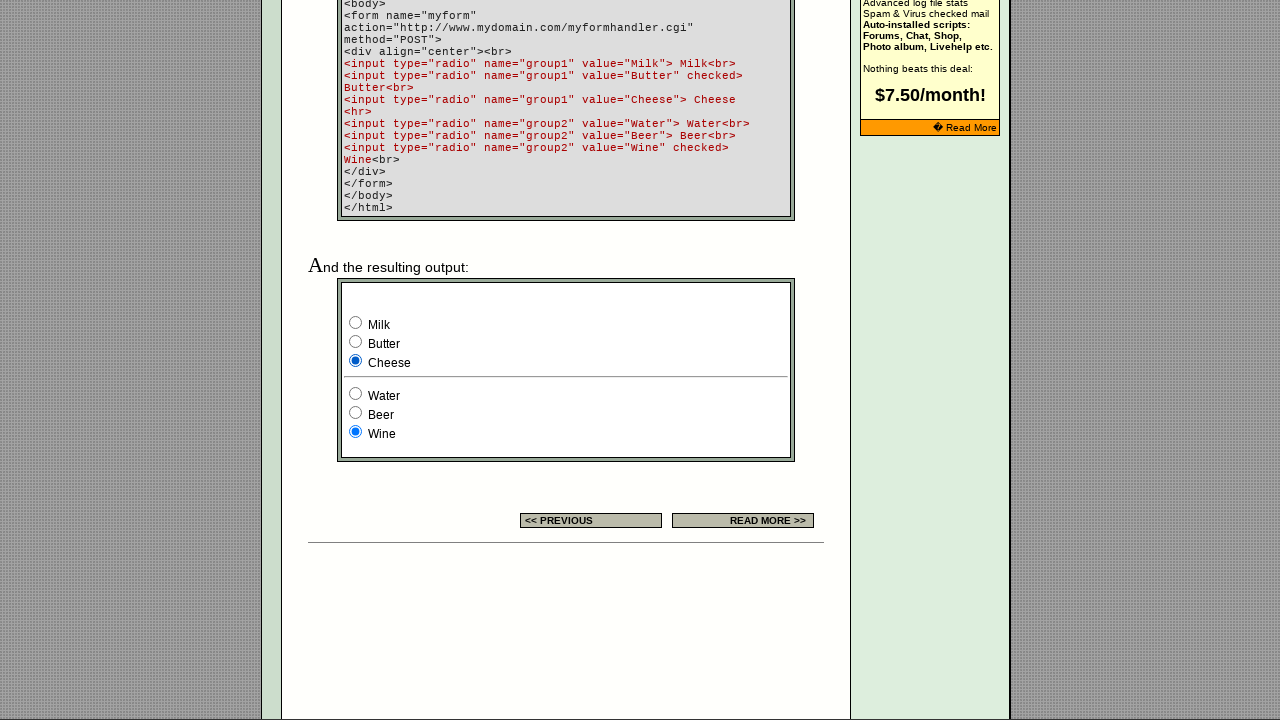

Retrieved value of selected radio button: 'Cheese'
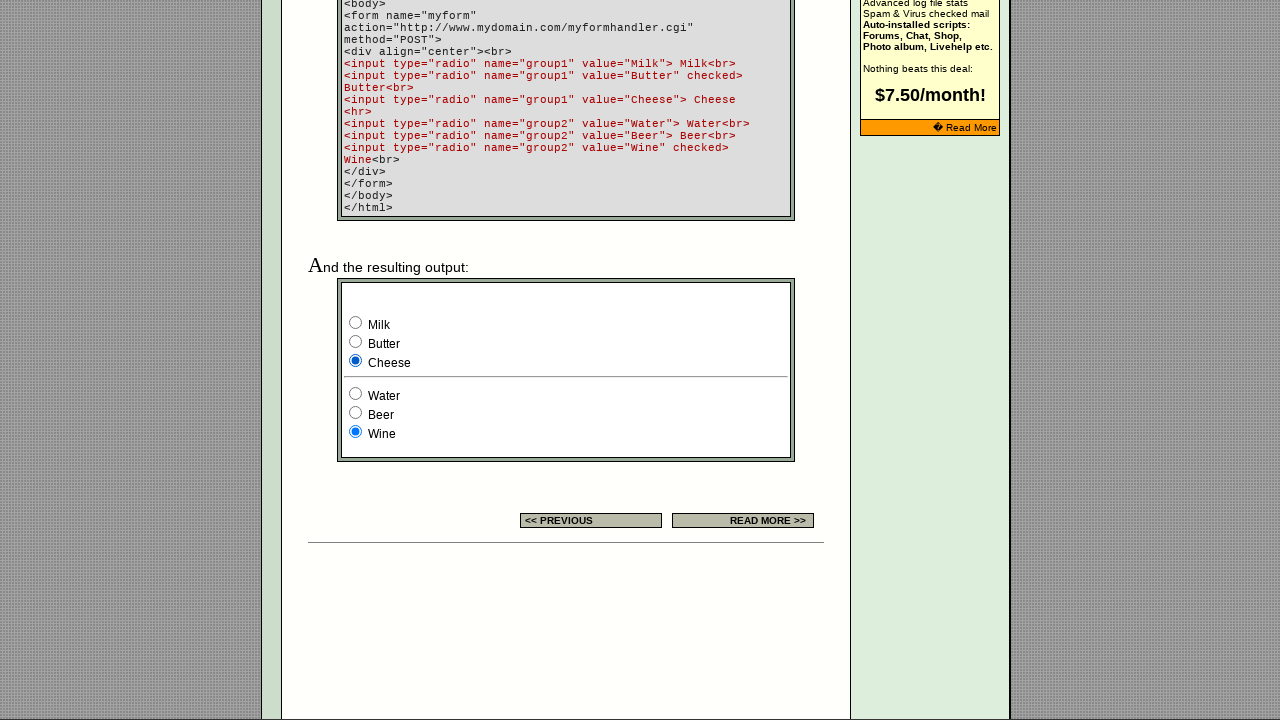

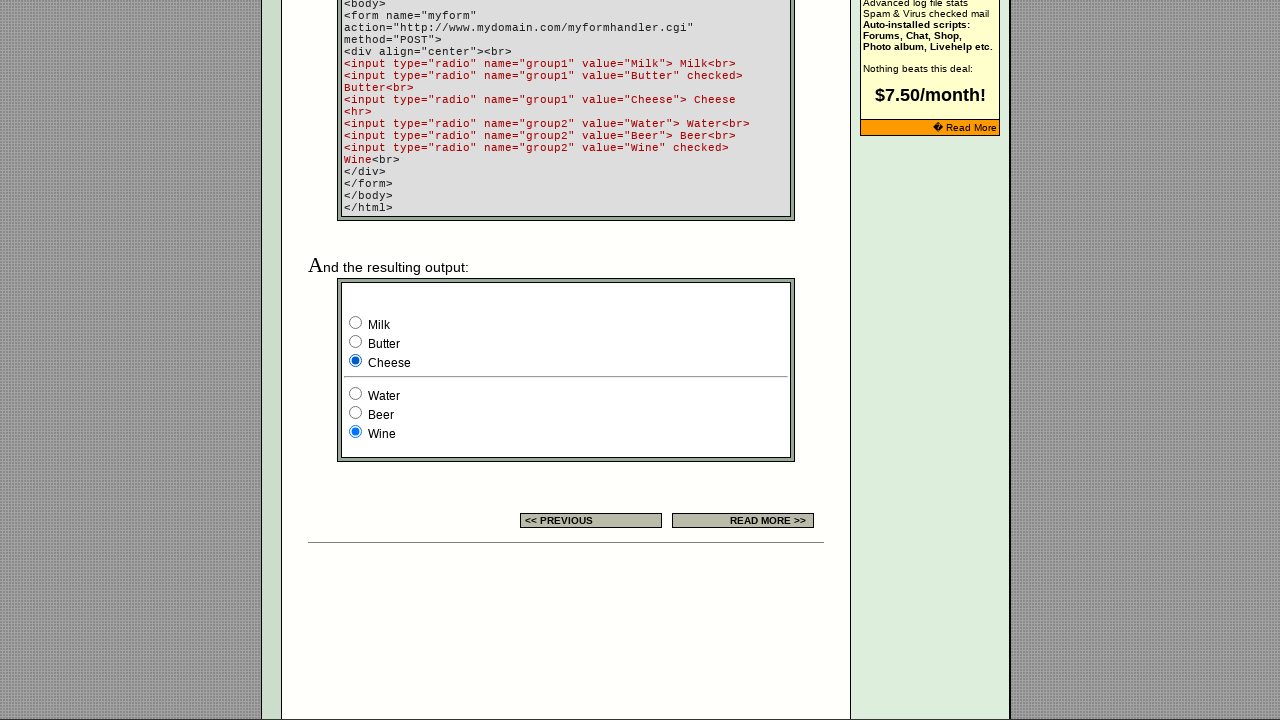